Tests the JS Confirm alert by clicking the button, dismissing (canceling) the alert, and verifying the result text shows "You clicked: Cancel".

Starting URL: https://the-internet.herokuapp.com/javascript_alerts

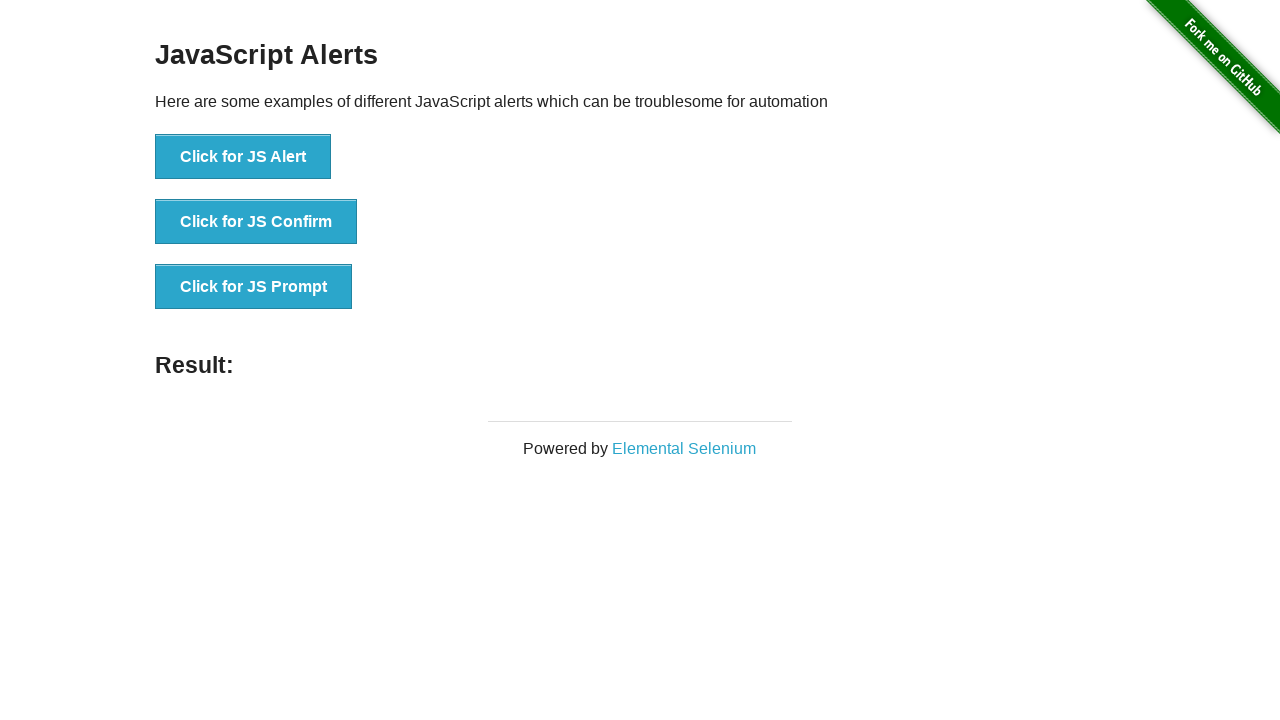

Set up dialog handler to dismiss confirm alerts
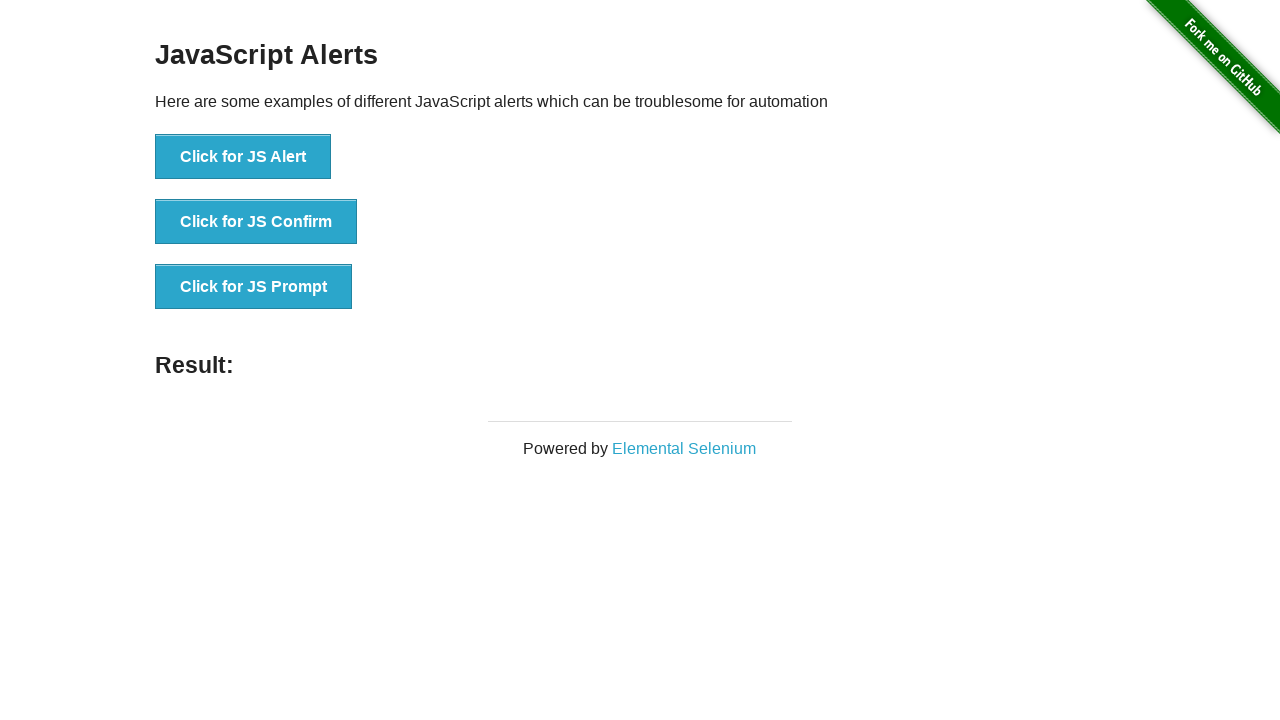

Clicked the JS Confirm button at (256, 222) on xpath=//*[text()='Click for JS Confirm']
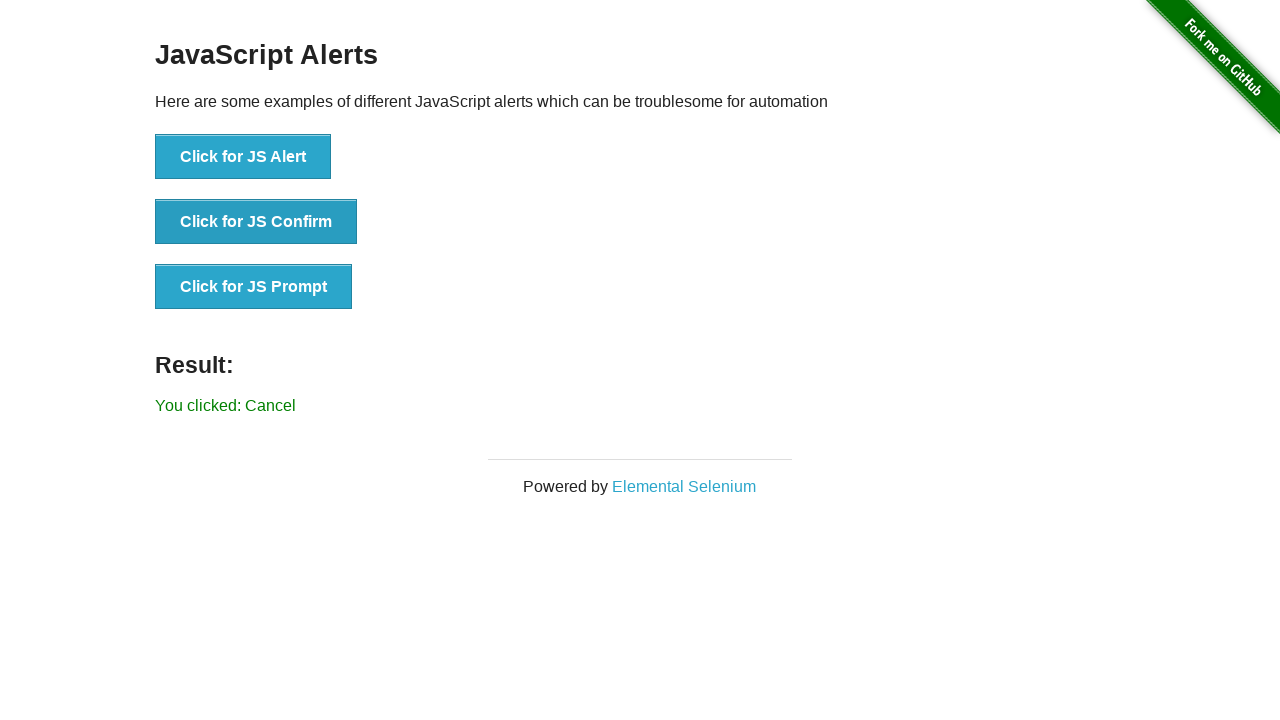

Result element loaded after dismissing confirm dialog
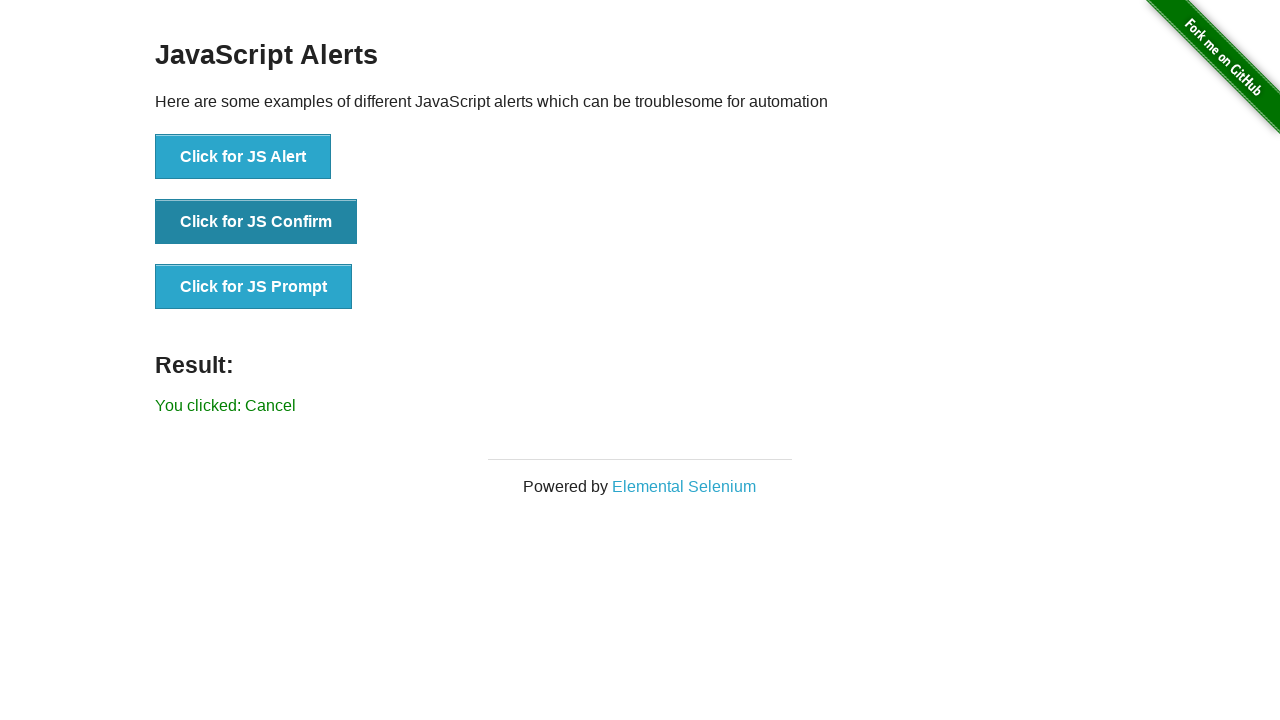

Retrieved result text from page
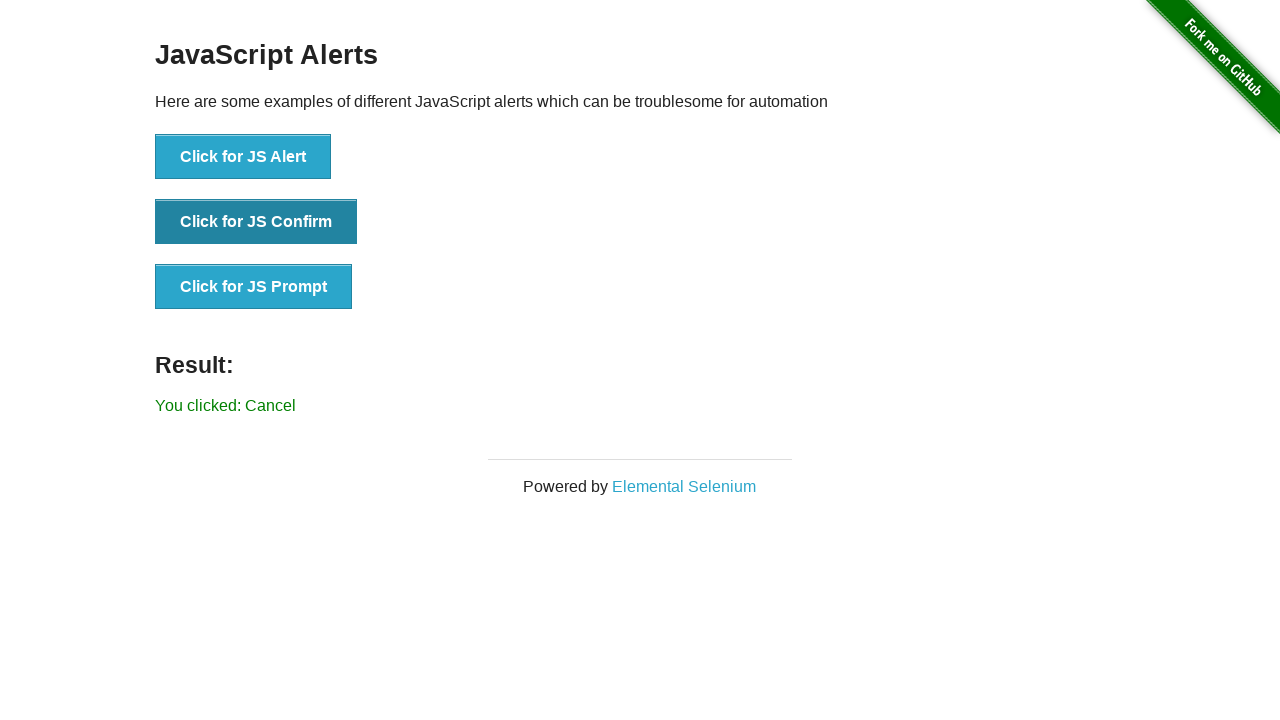

Verified result text shows 'You clicked: Cancel'
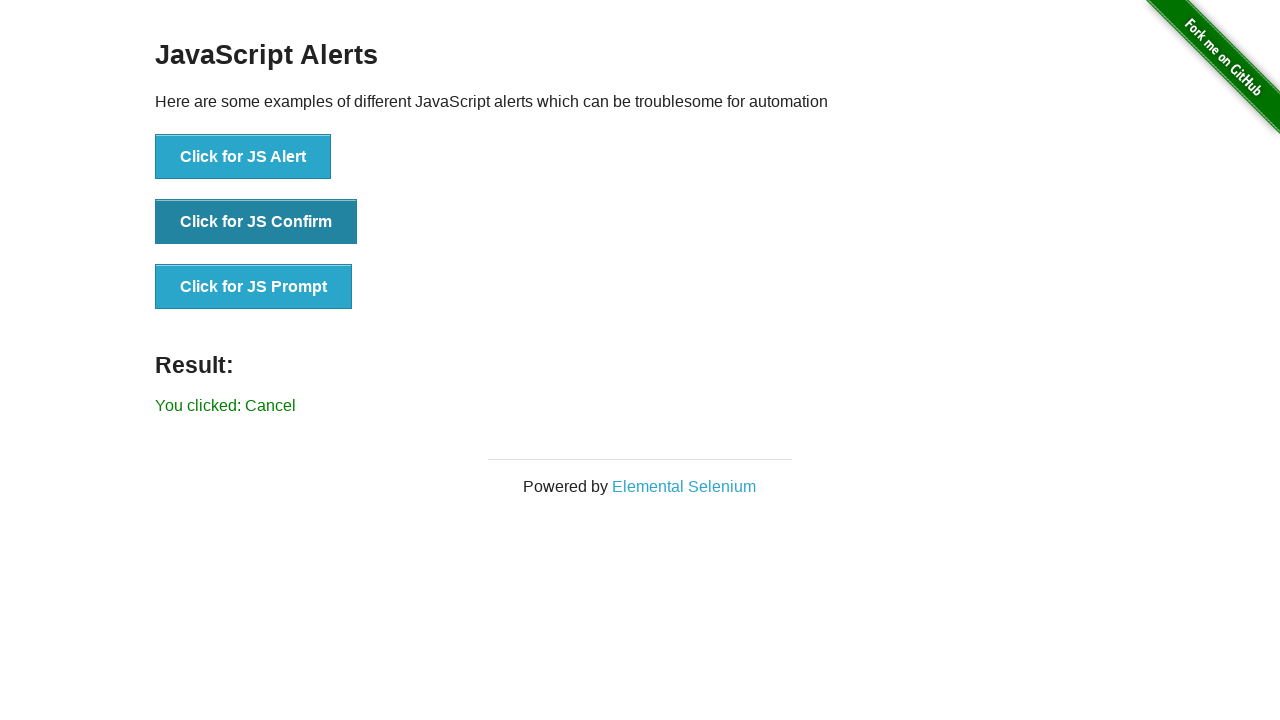

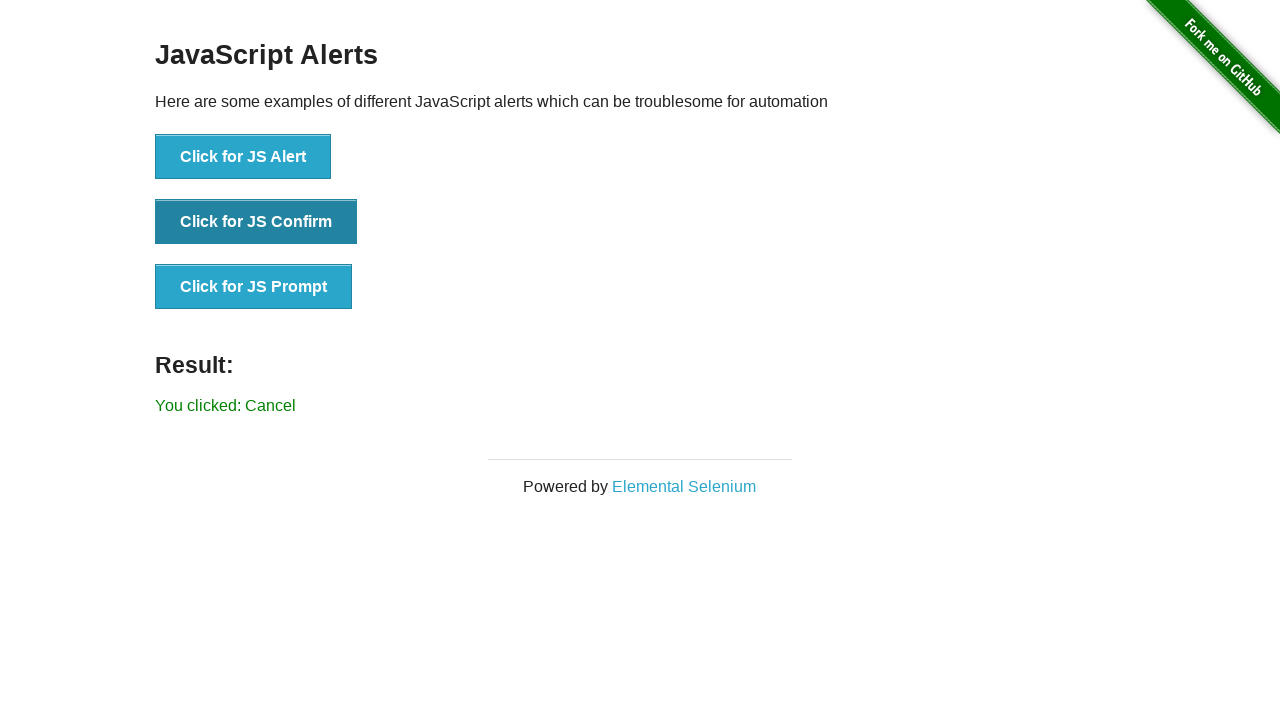